Tests JavaScript alert handling by clicking a button to trigger a confirmation alert and accepting it

Starting URL: https://v1.training-support.net/selenium/javascript-alerts

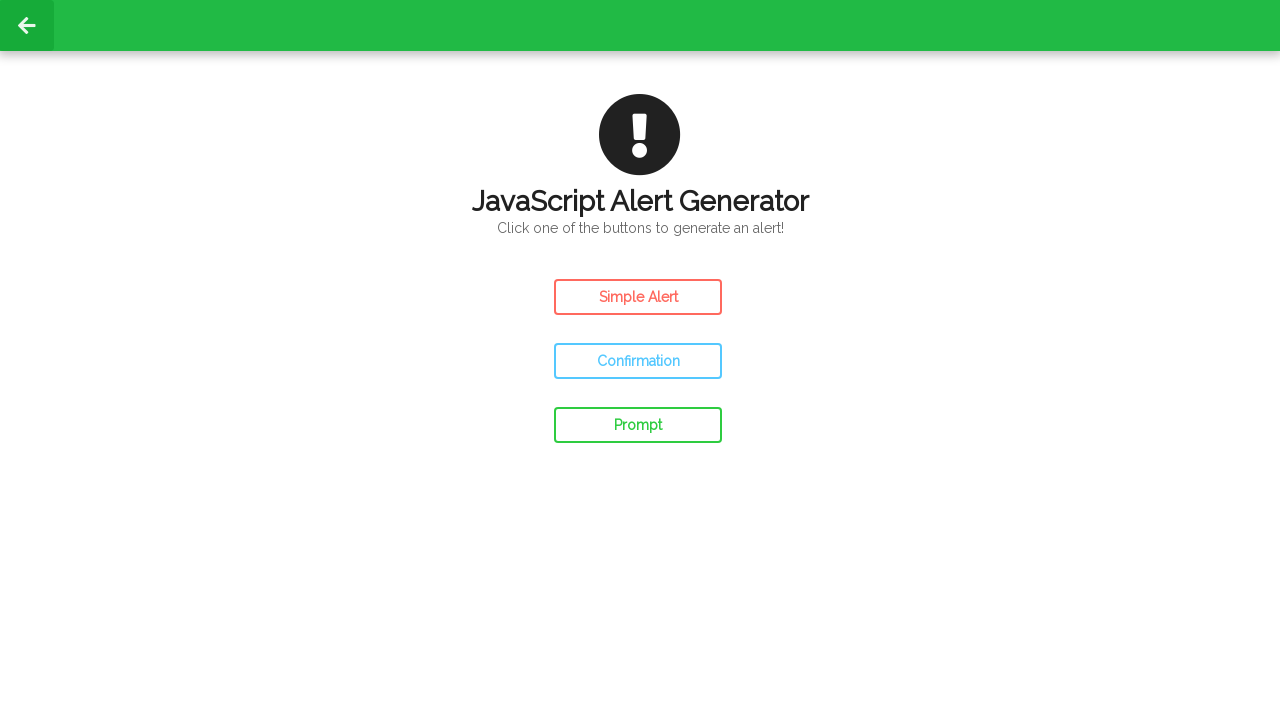

Clicked confirm button to trigger confirmation alert at (638, 361) on #confirm
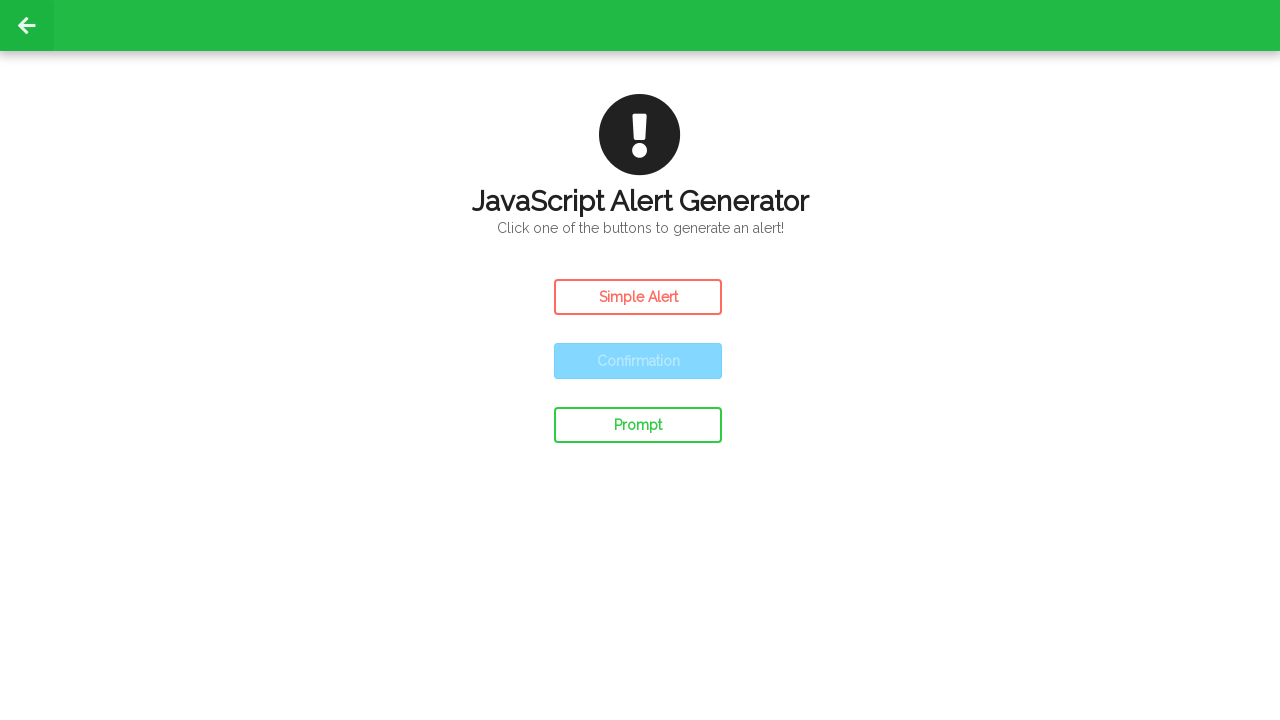

Set up dialog handler to accept alerts
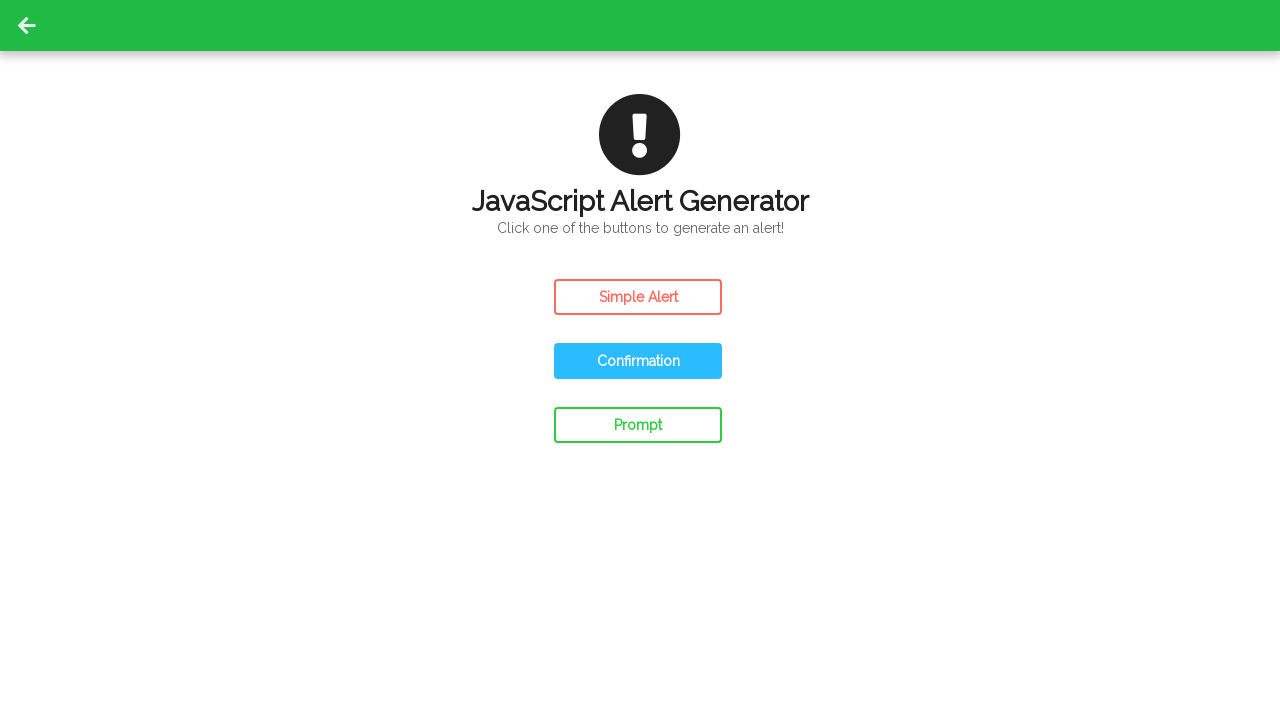

Clicked confirm button again to trigger and accept confirmation alert at (638, 361) on #confirm
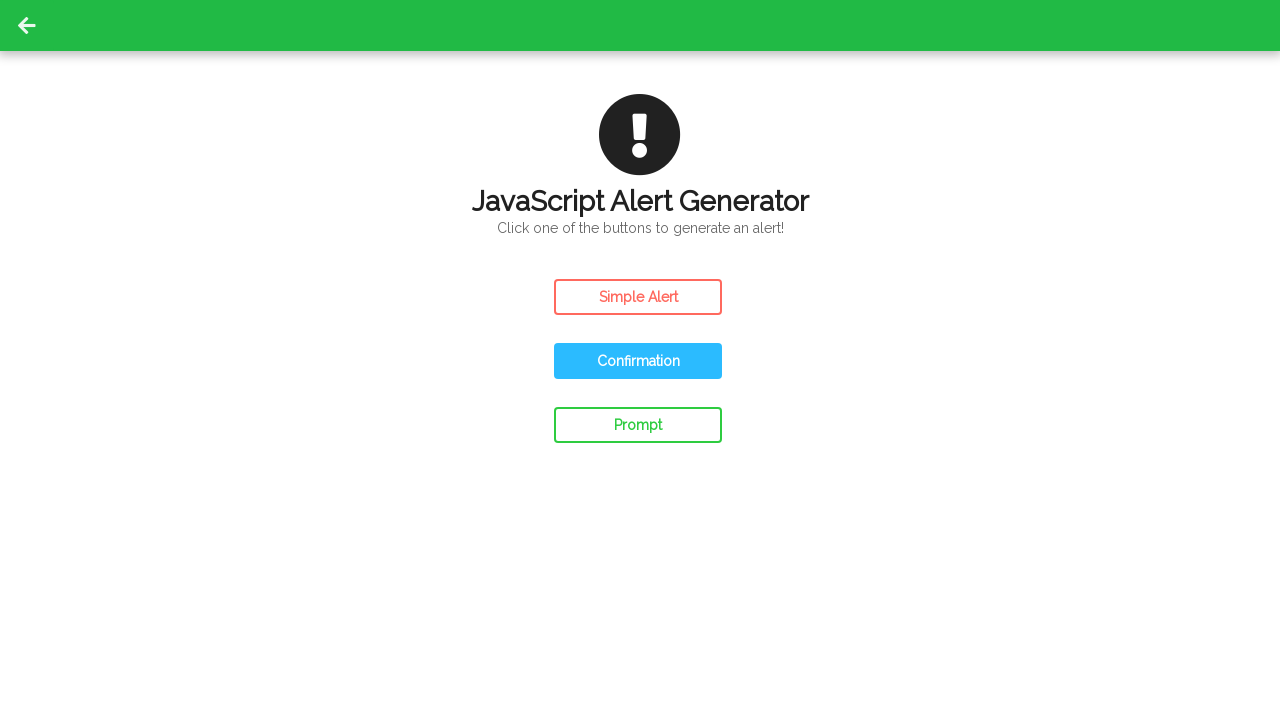

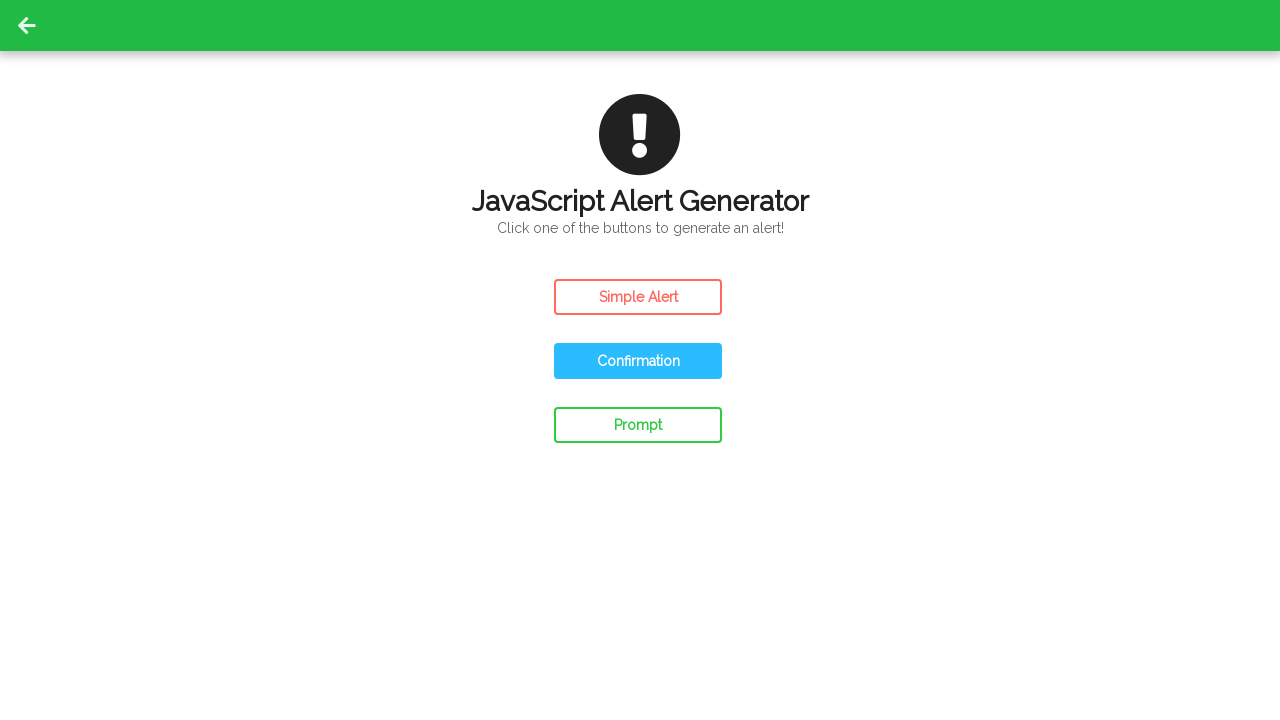